Tests drag and drop functionality by dragging an image element into a drop box

Starting URL: https://formy-project.herokuapp.com/dragdrop

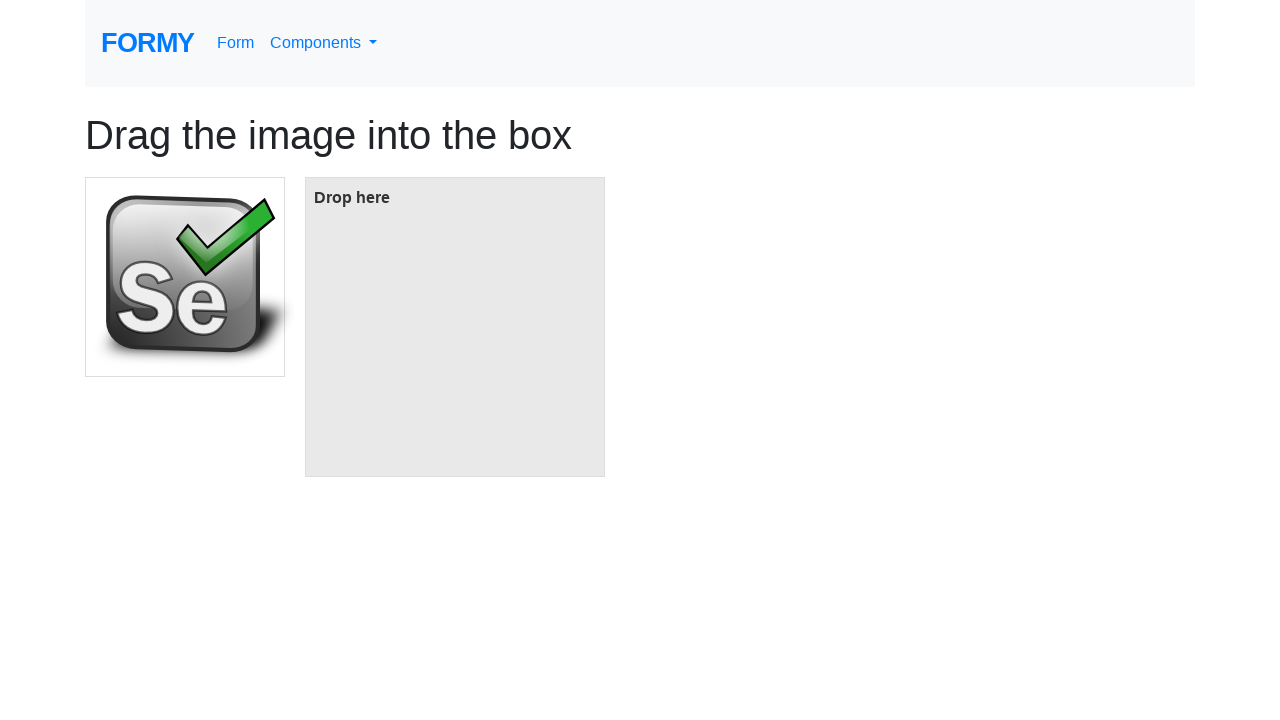

Located the image element to be dragged
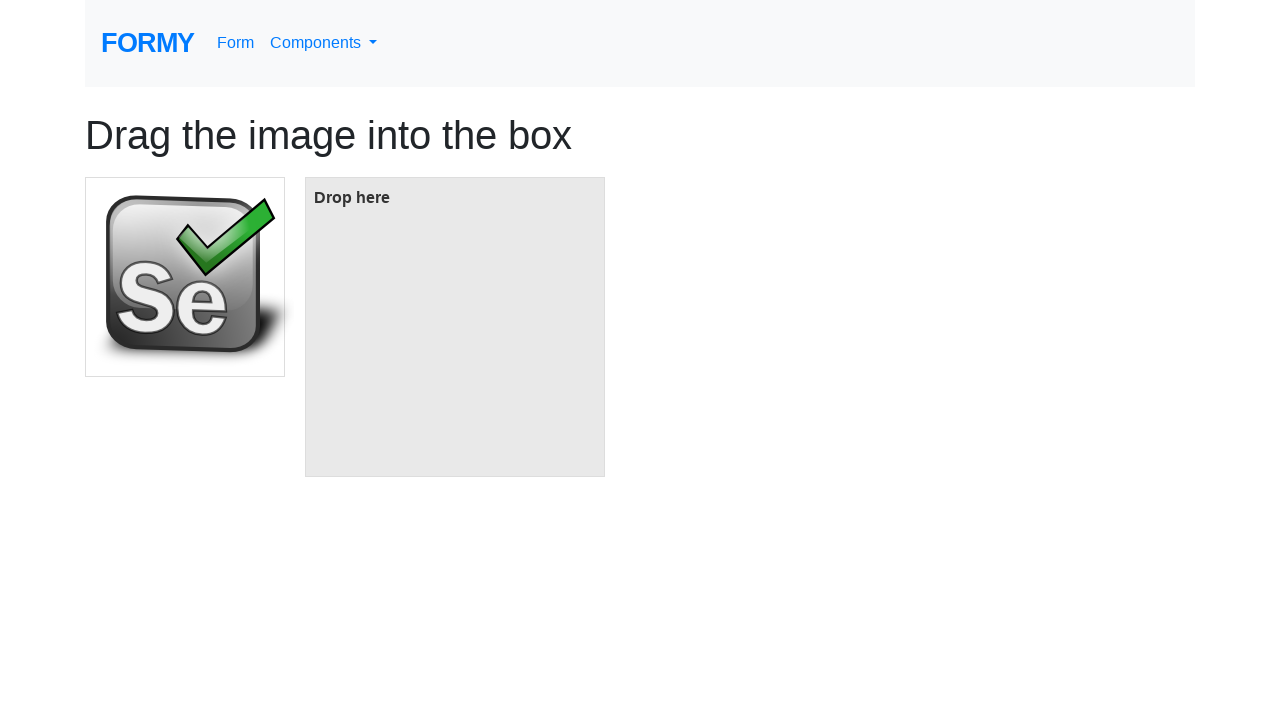

Located the drop box target
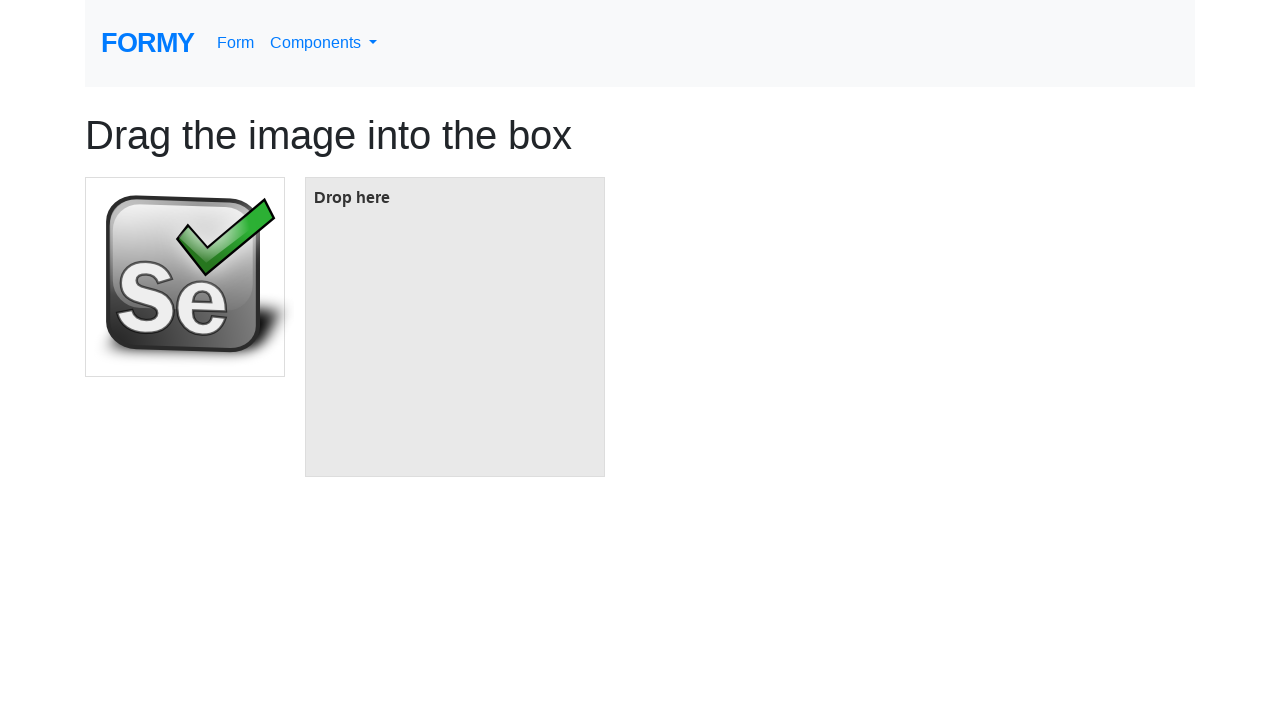

Dragged image element into the drop box at (455, 327)
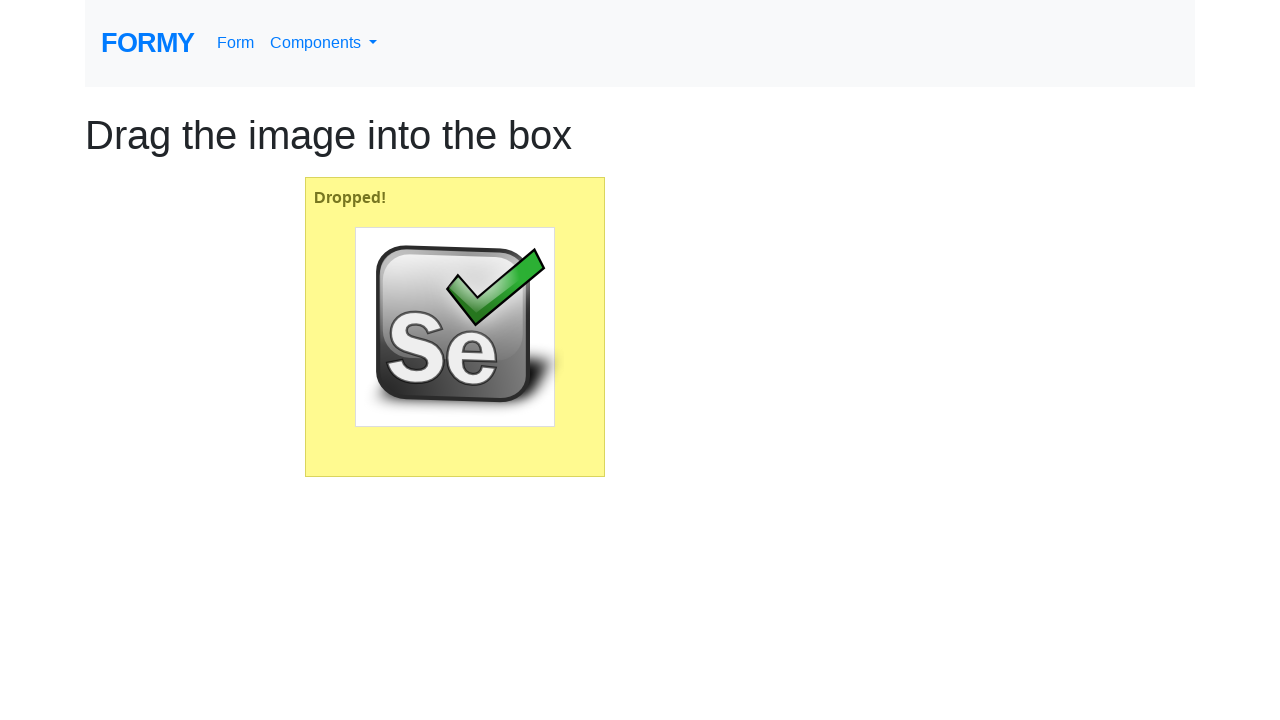

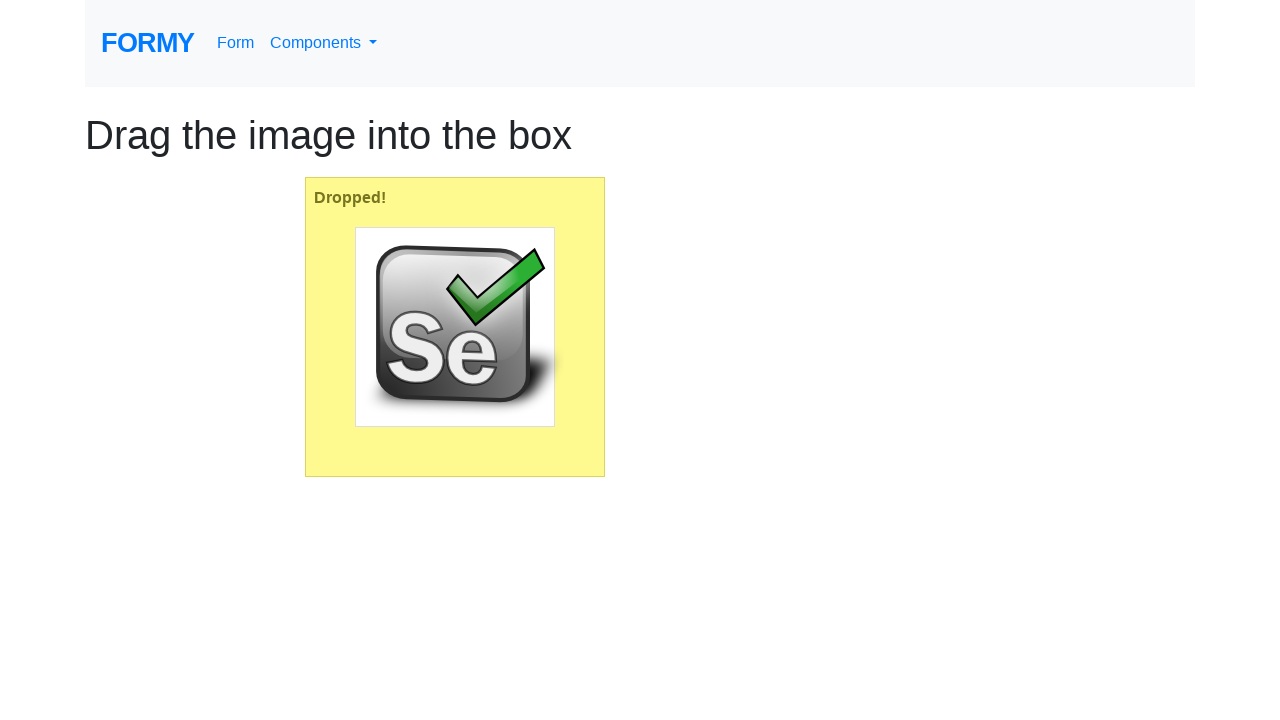